Tests a more resilient approach to working with multiple windows by storing the original window handle, clicking to open a new window, and switching between them based on handle comparison.

Starting URL: https://the-internet.herokuapp.com/windows

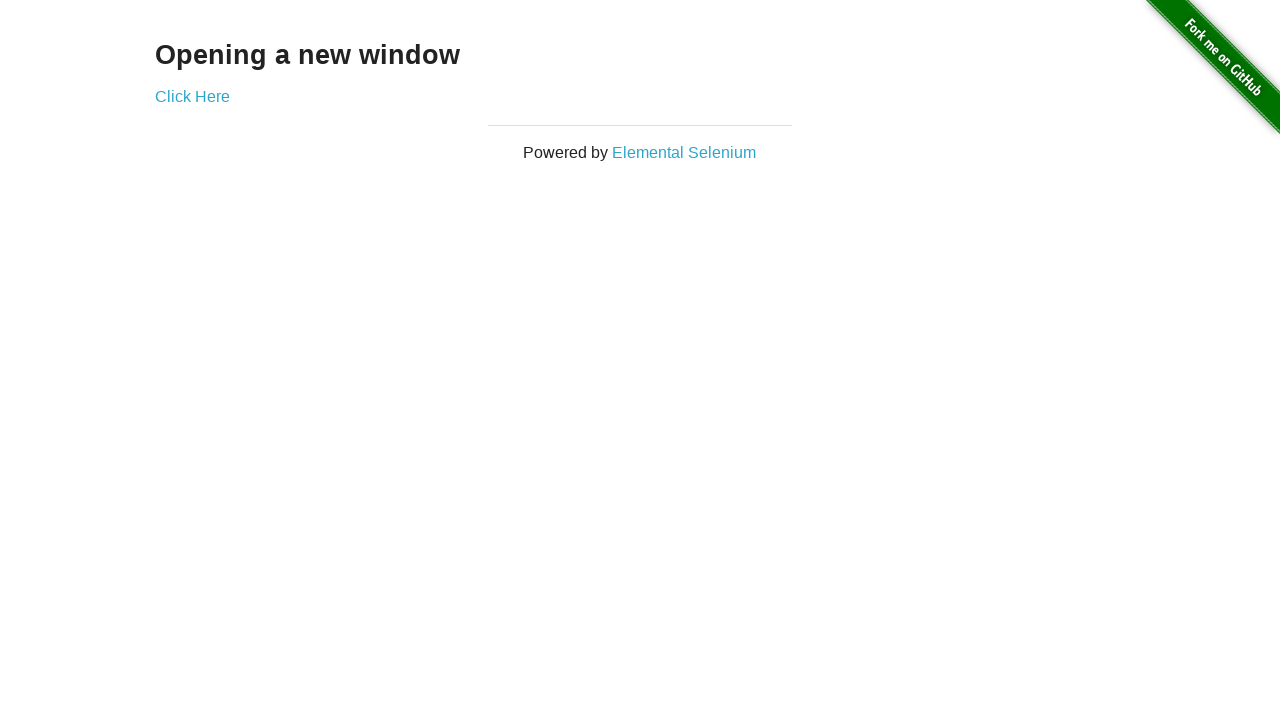

Stored reference to the first page
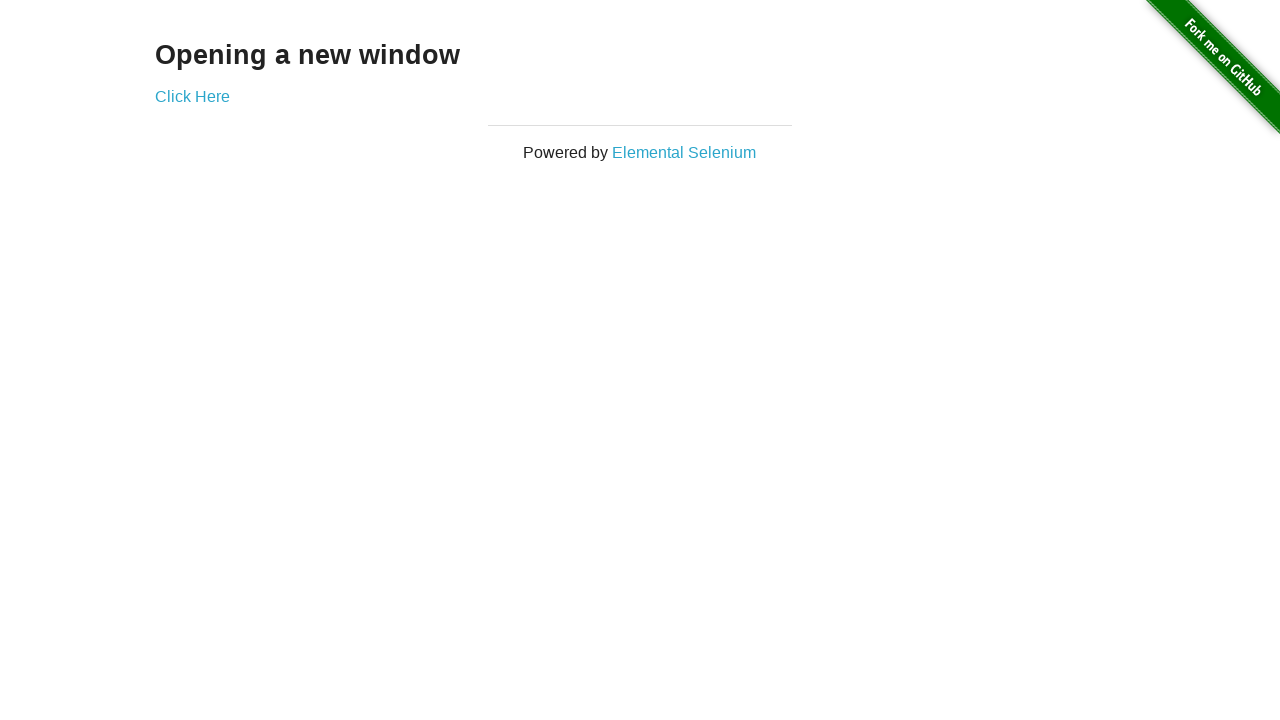

Clicked link to open a new window at (192, 96) on .example a
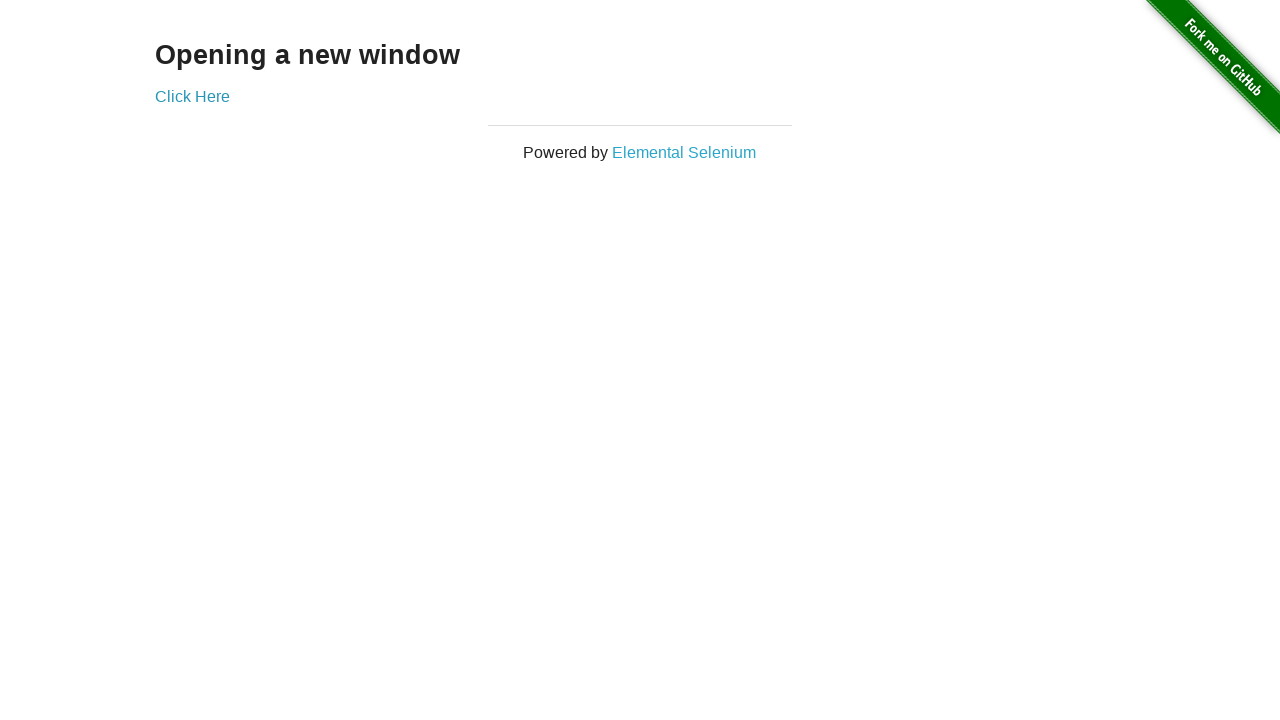

Captured the new page handle
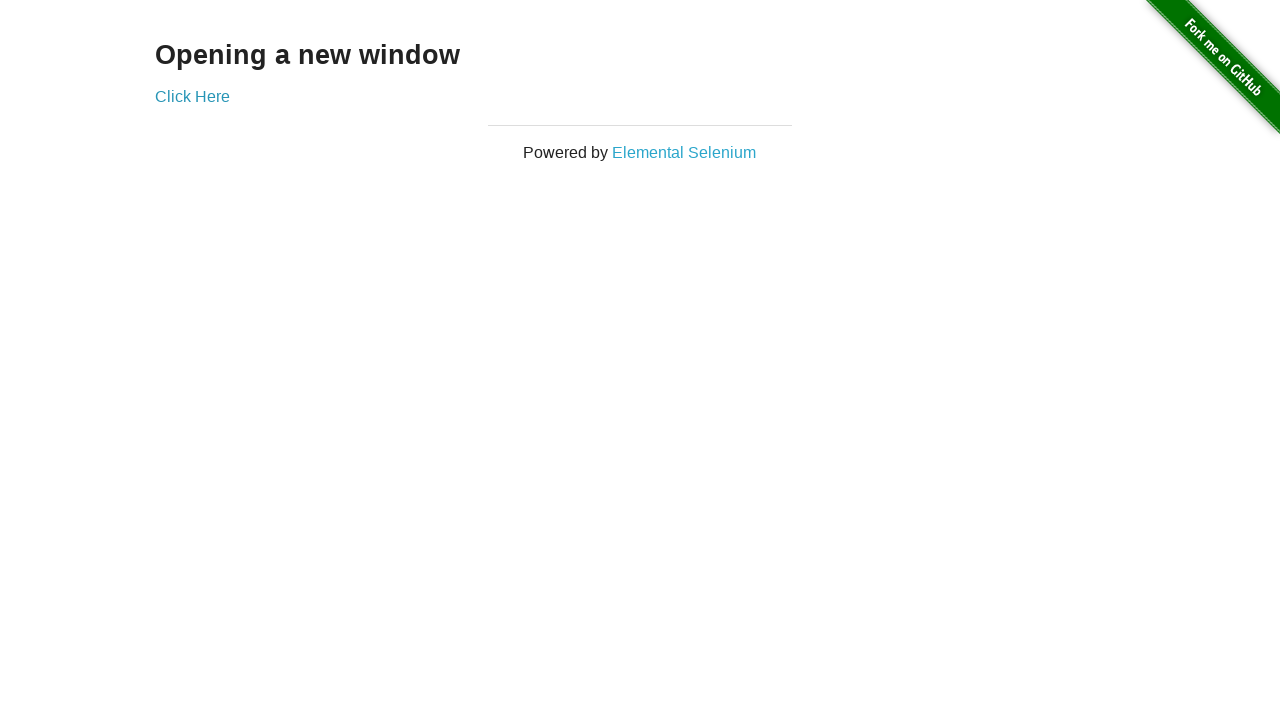

New page finished loading
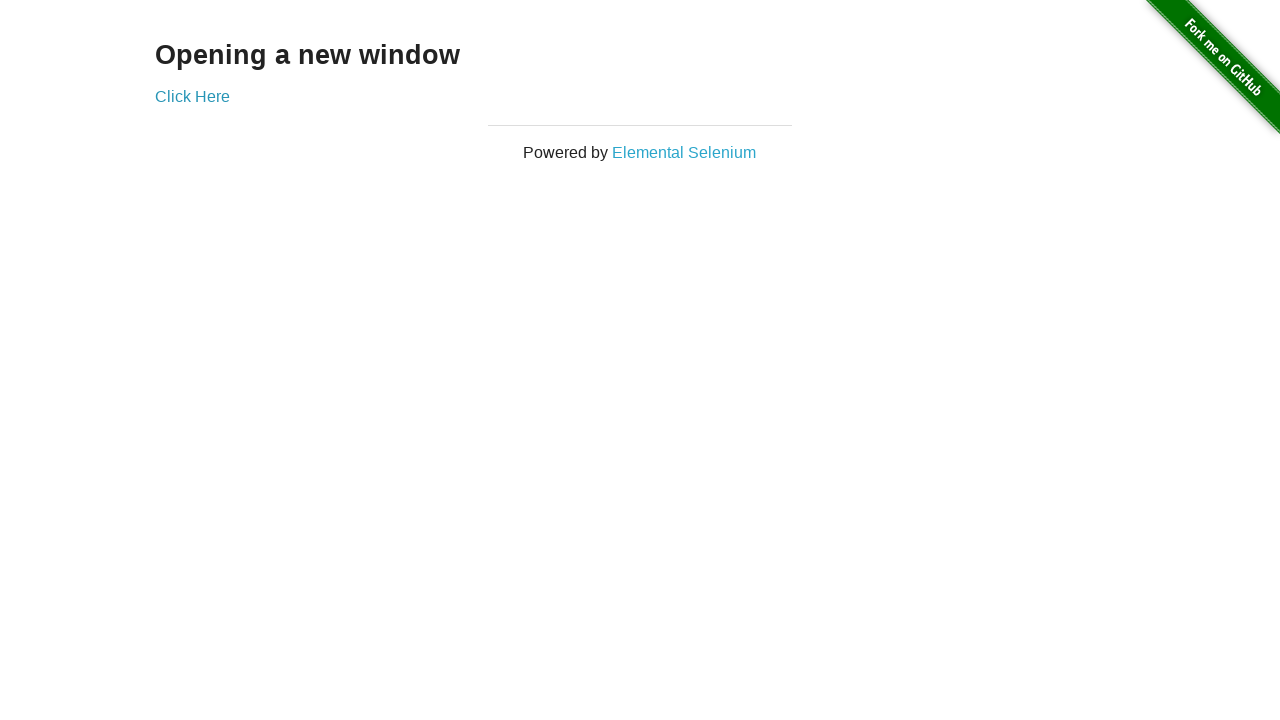

Verified first window title is not 'New Window'
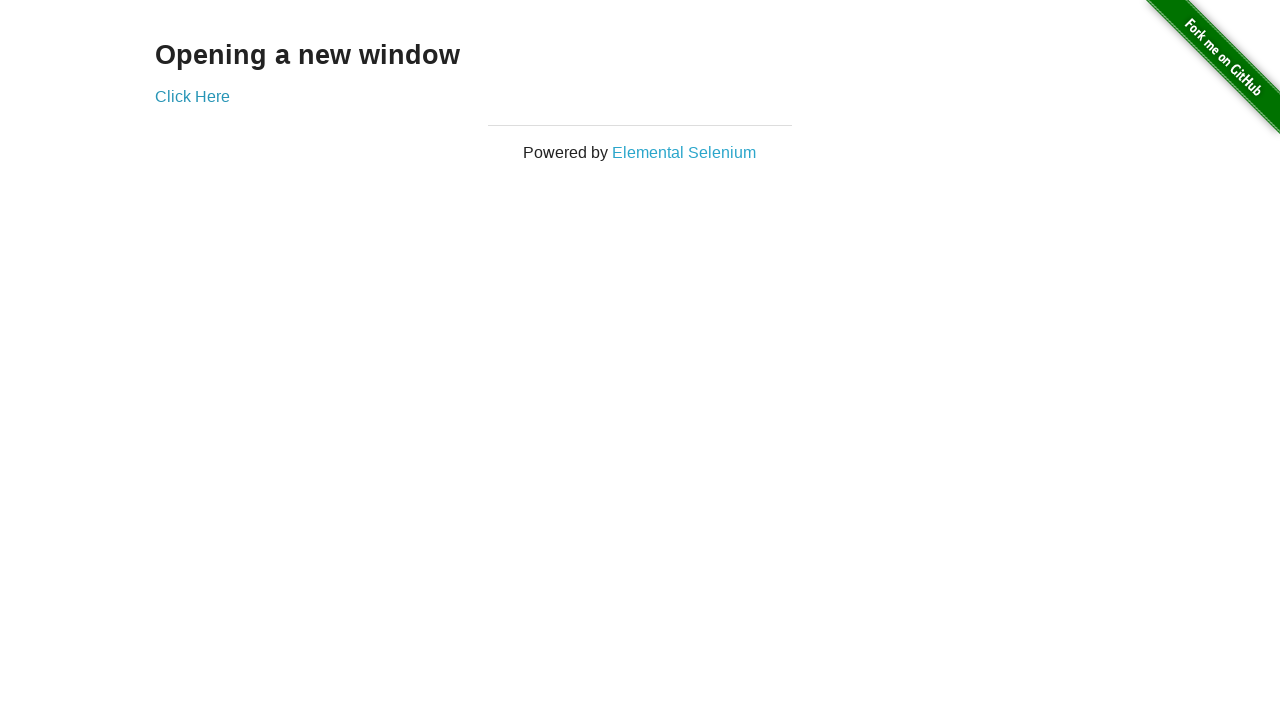

Verified second window title is 'New Window'
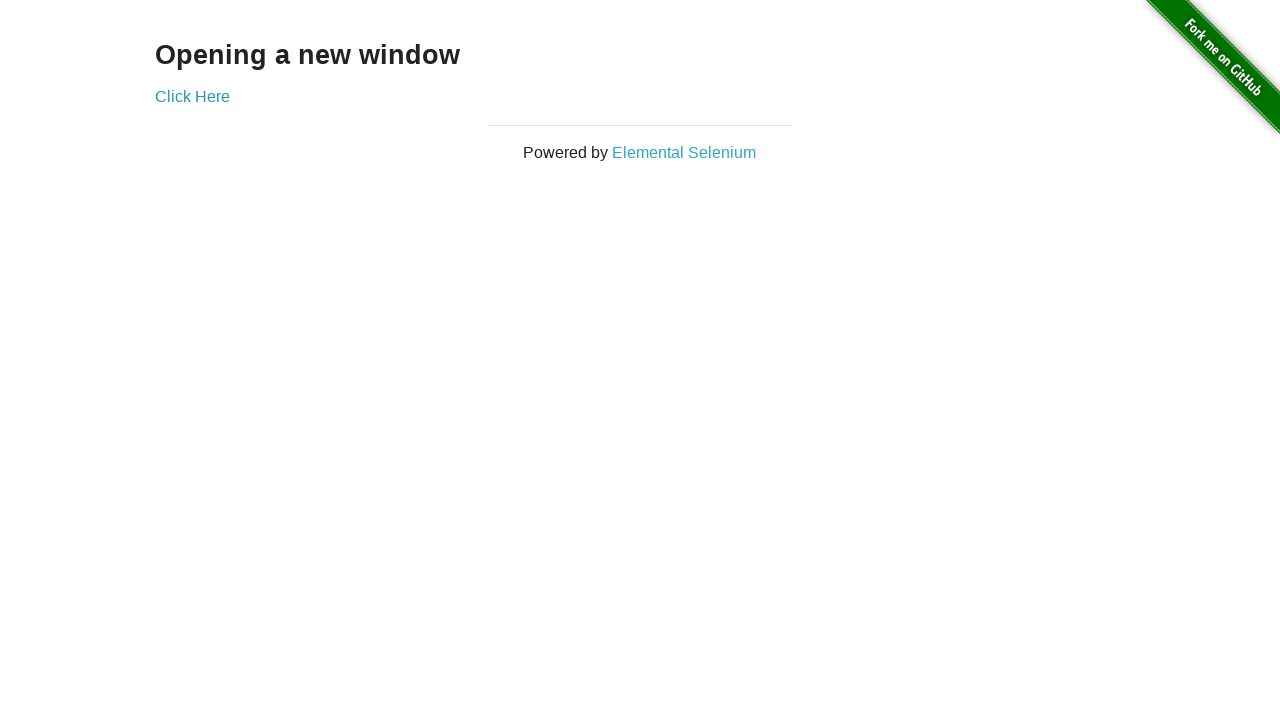

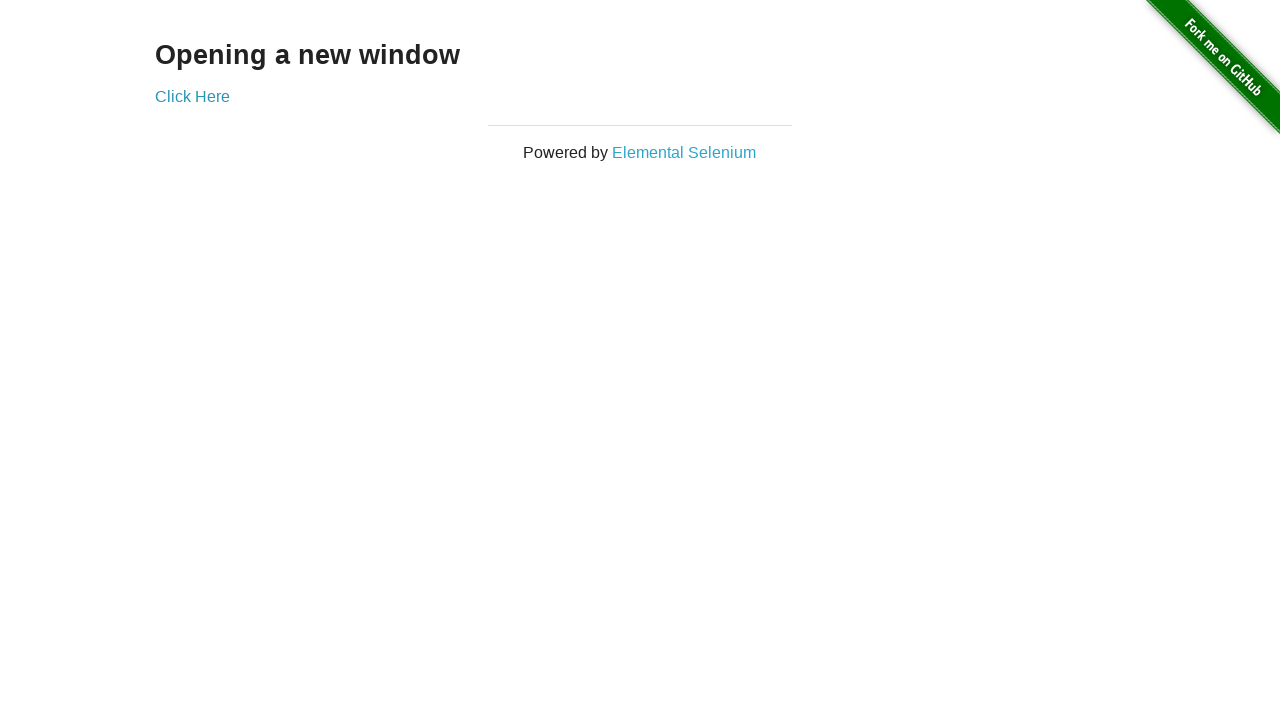